Tests dropdown selection functionality on the OrangeHRM trial signup page by selecting a country from the country dropdown menu.

Starting URL: https://www.orangehrm.com/orangehrm-30-day-trial/

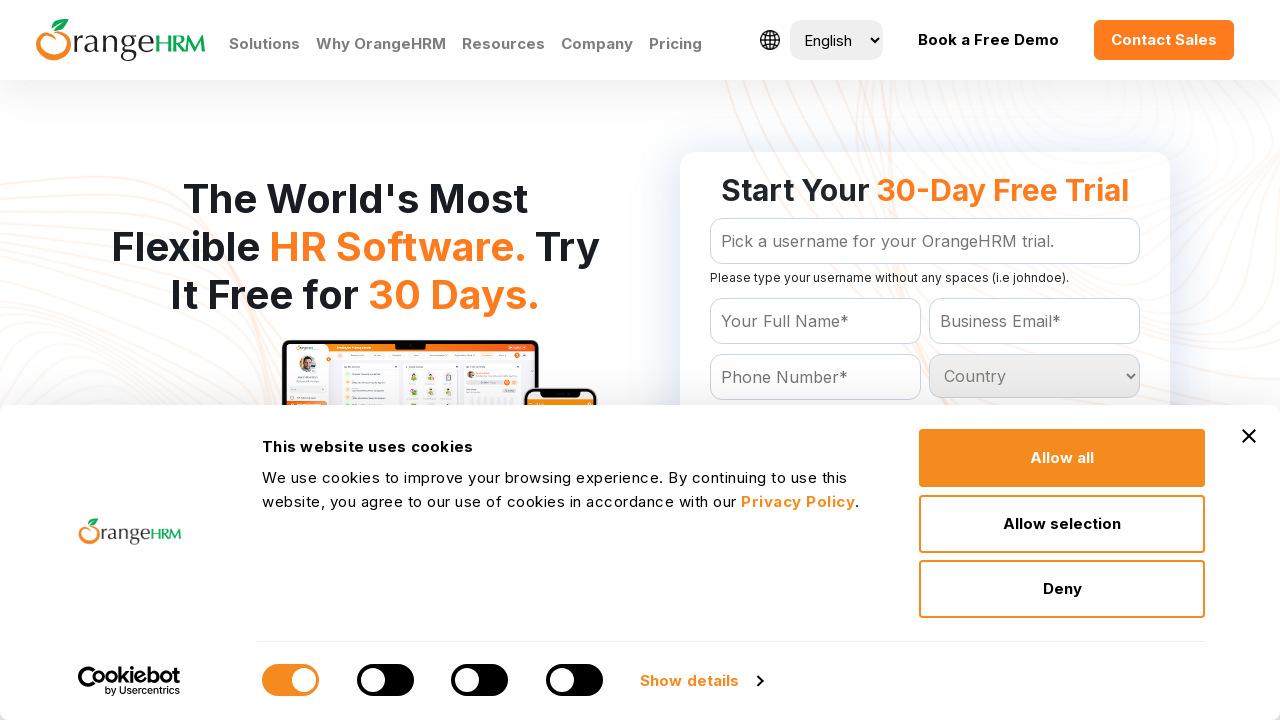

Country dropdown selector loaded
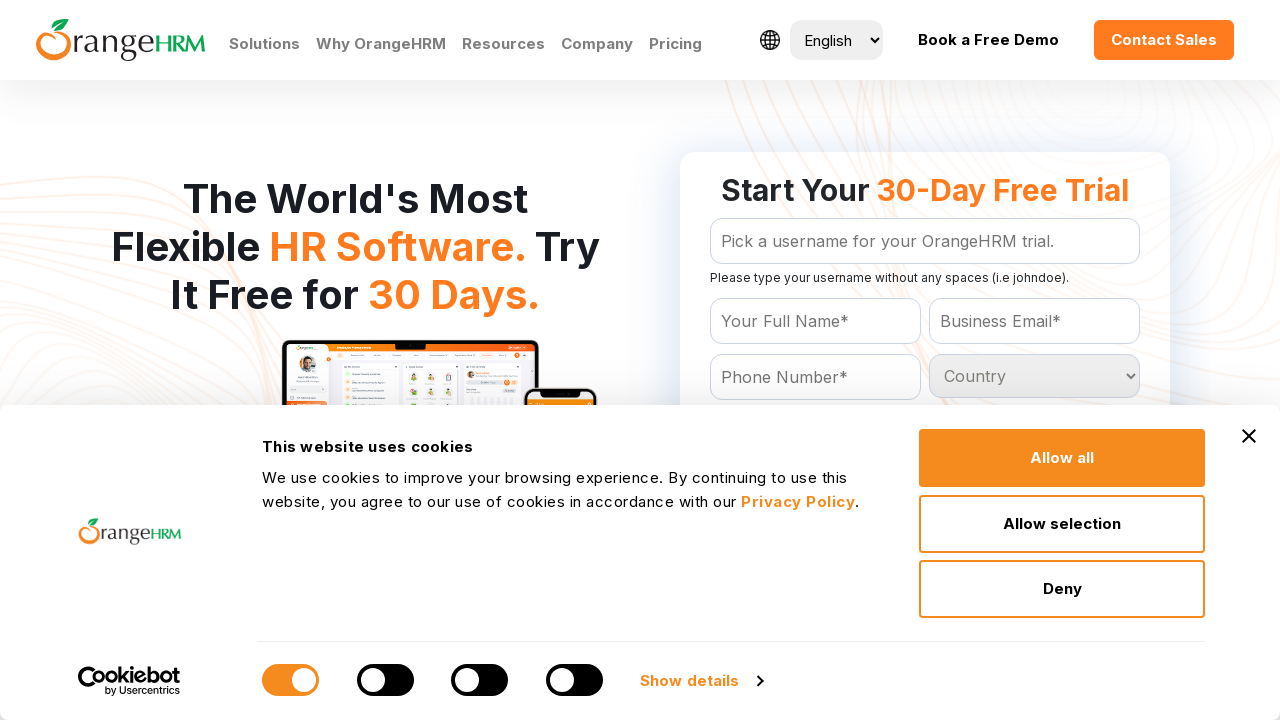

Selected 'Belgium' from country dropdown on #Form_getForm_Country
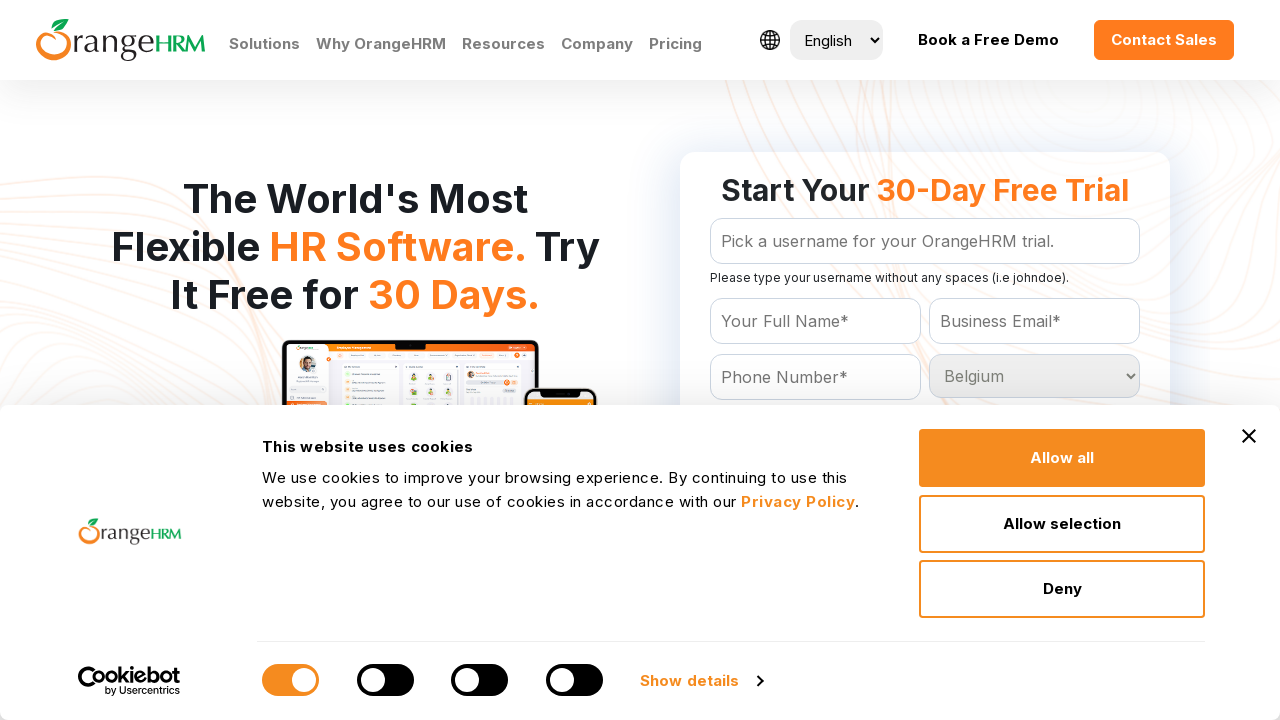

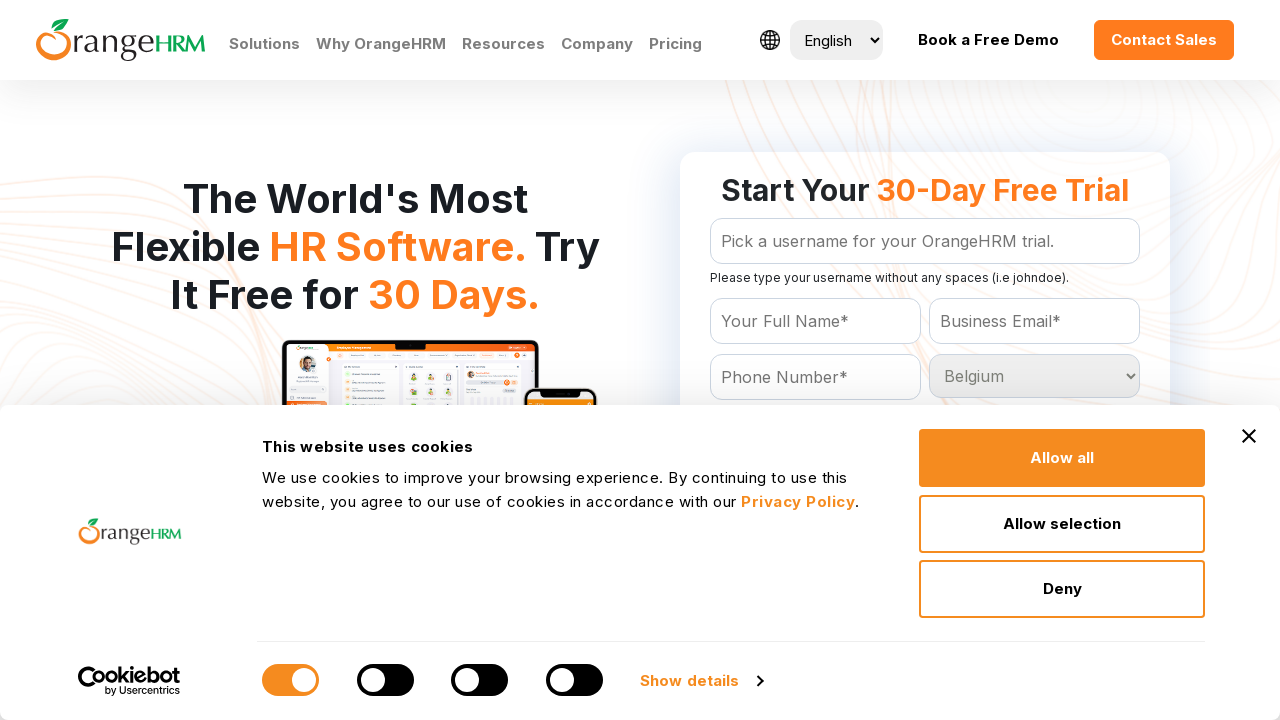